Tests that an error message is displayed when attempting to login without entering a username

Starting URL: https://cms.demo.katalon.com/product/flying-ninja/

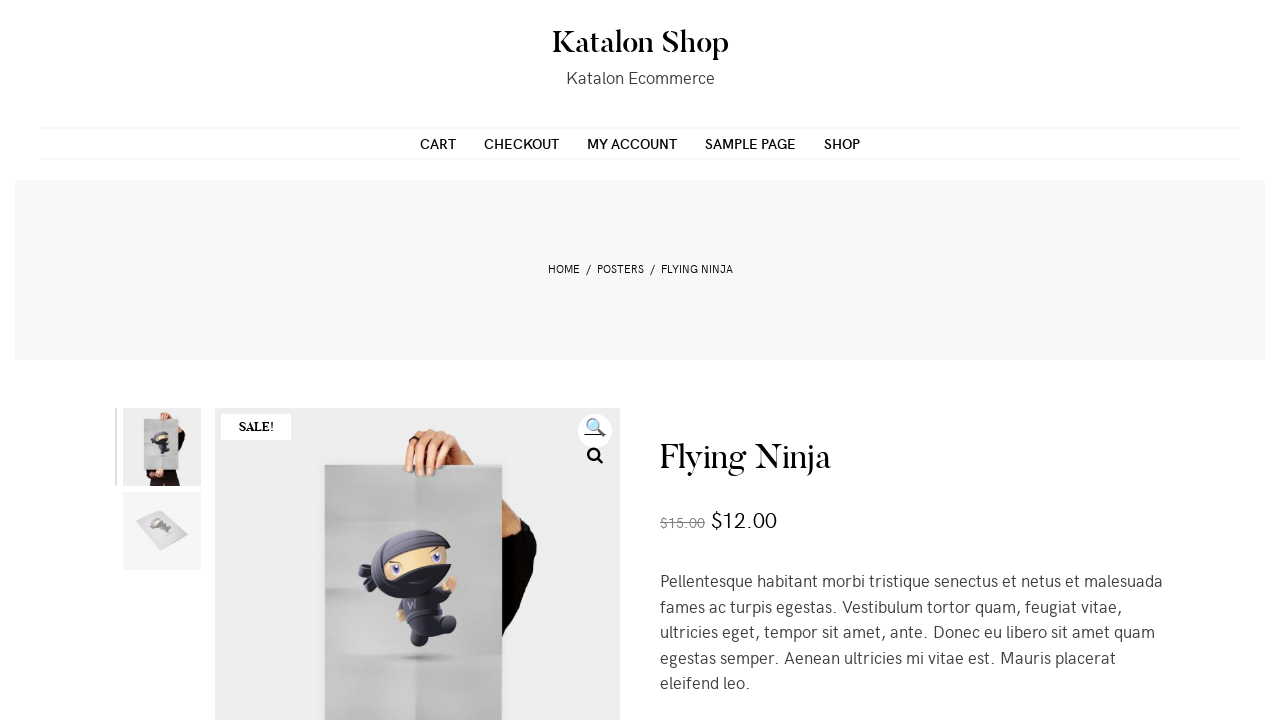

Clicked on My Account link in navigation at (632, 143) on xpath=//*[@id='primary-menu']/ul/li[3]/a
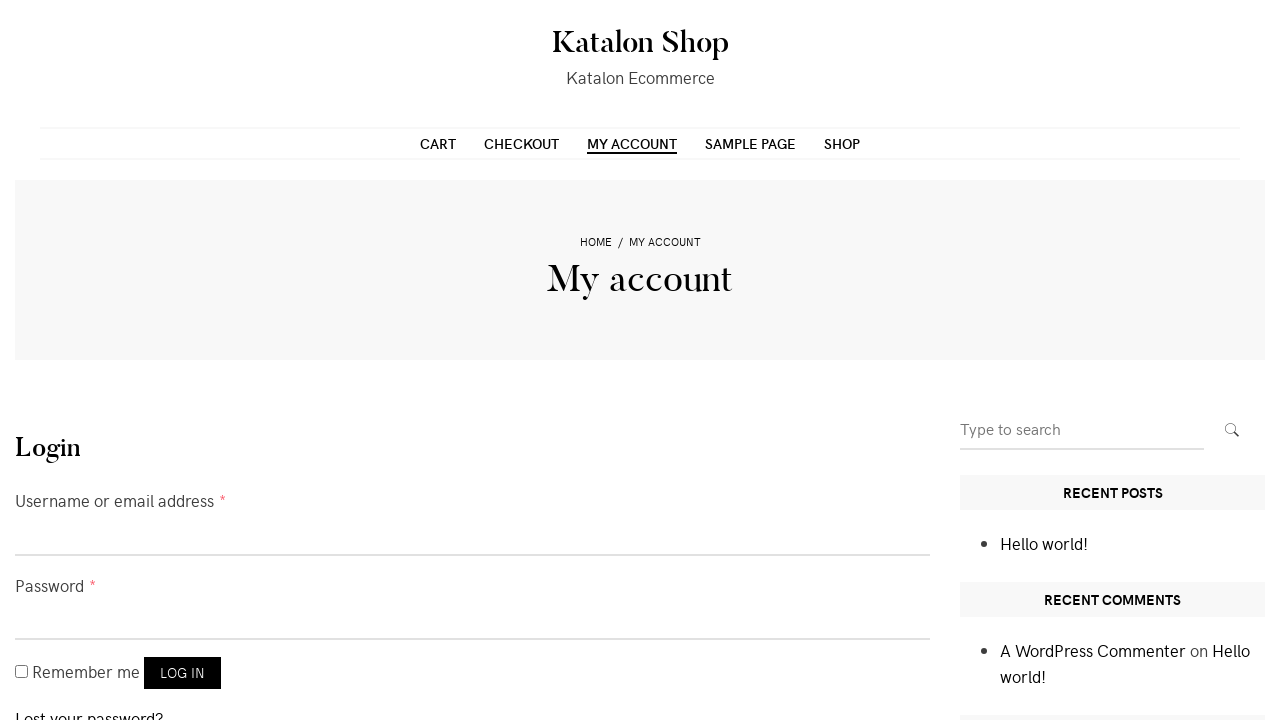

Clicked login submit button without entering credentials at (182, 673) on .woocommerce-form-login__submit
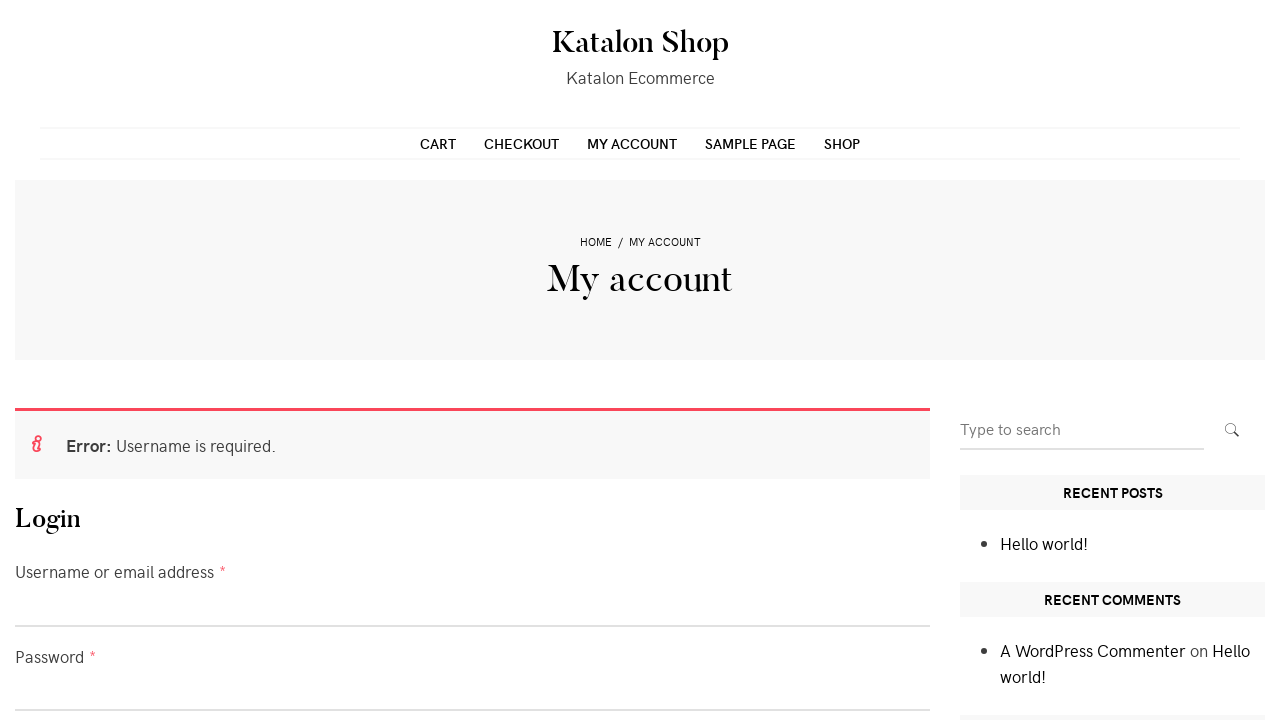

Error message displayed when username is missing
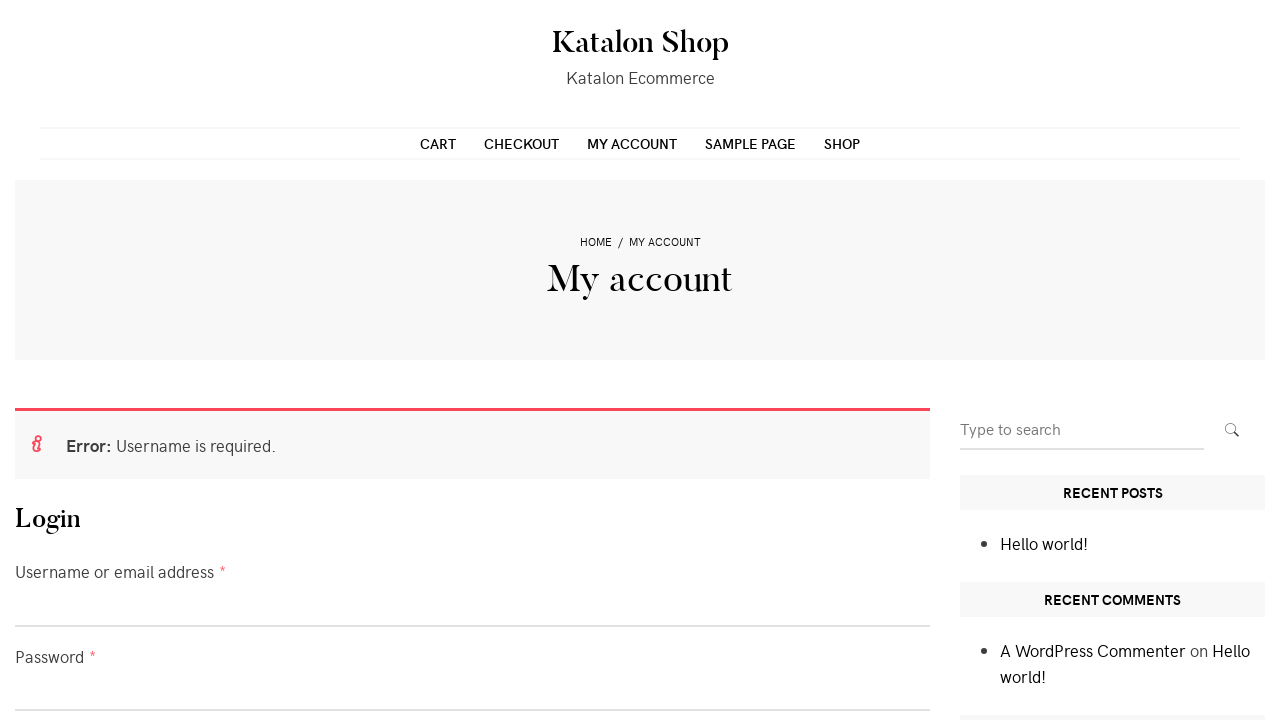

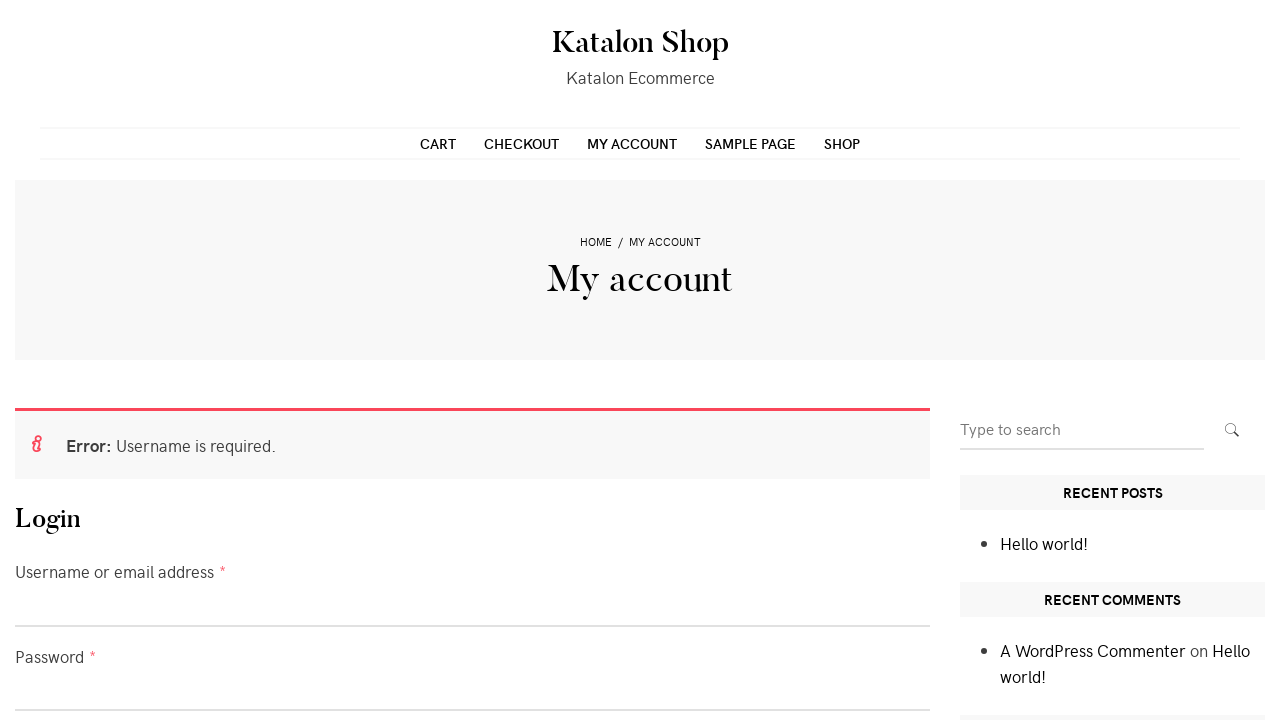